Tests multiple window handling by clicking a link that opens a new window, switching to the child window to verify its content, then switching back to the parent window to verify its content.

Starting URL: http://the-internet.herokuapp.com/

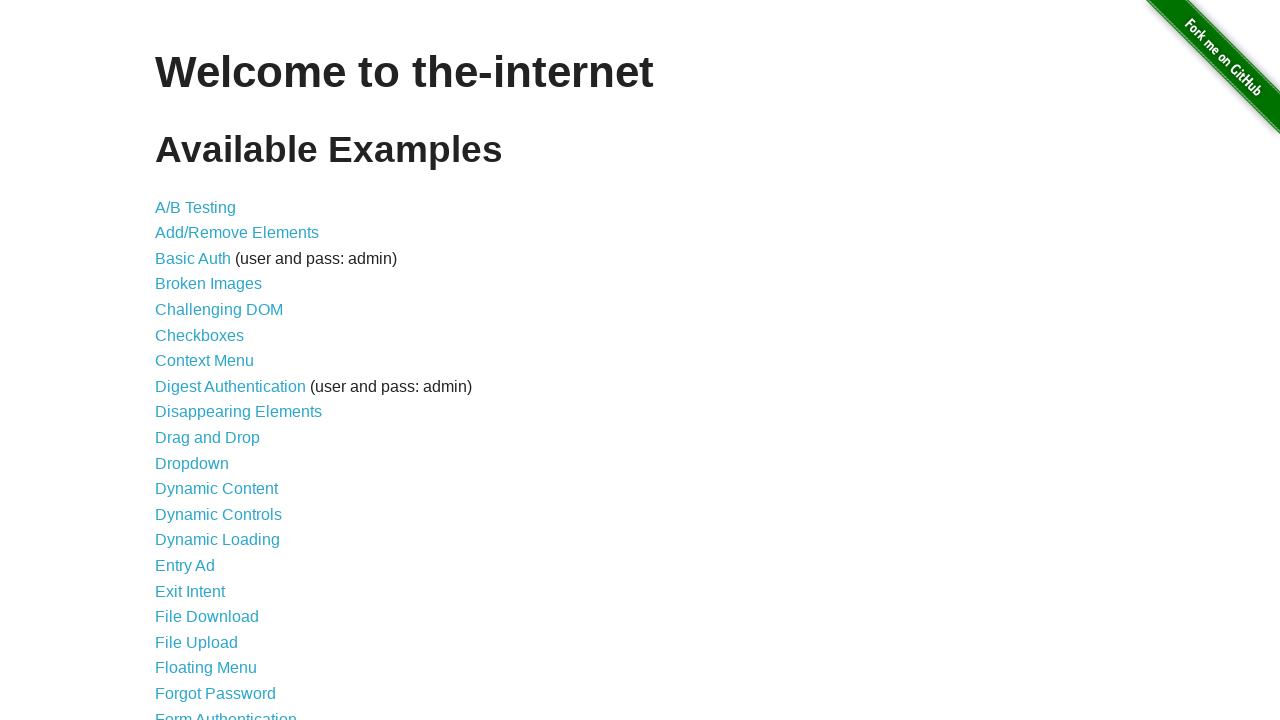

Clicked on 'Multiple Windows' link at (218, 369) on text=Multiple Windows
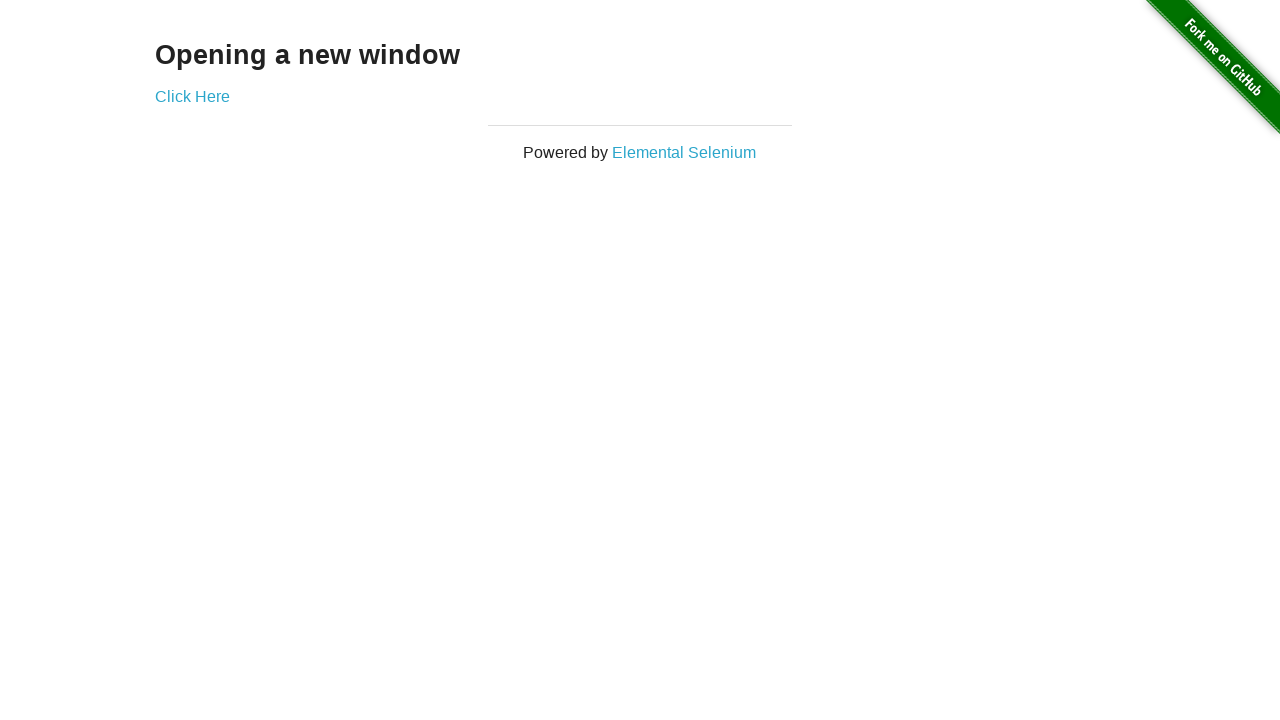

Clicked 'Click Here' link to open new window at (192, 96) on text=Click Here
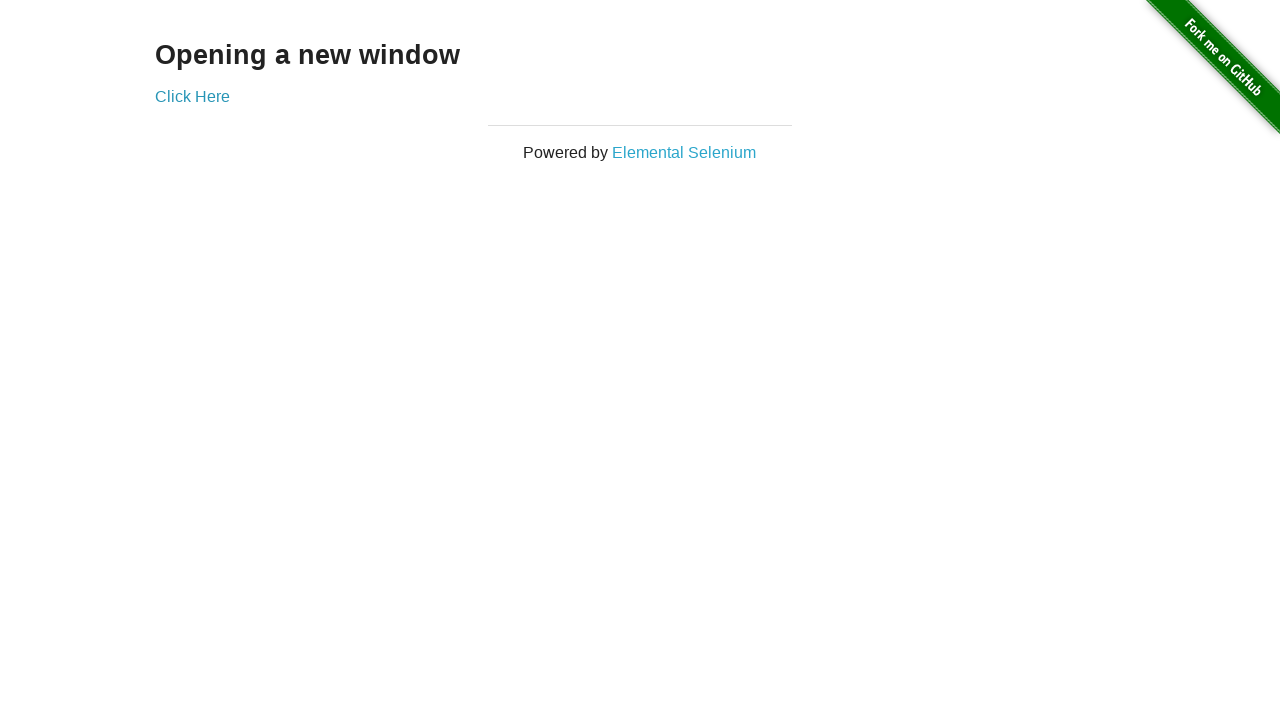

Captured new child window page object
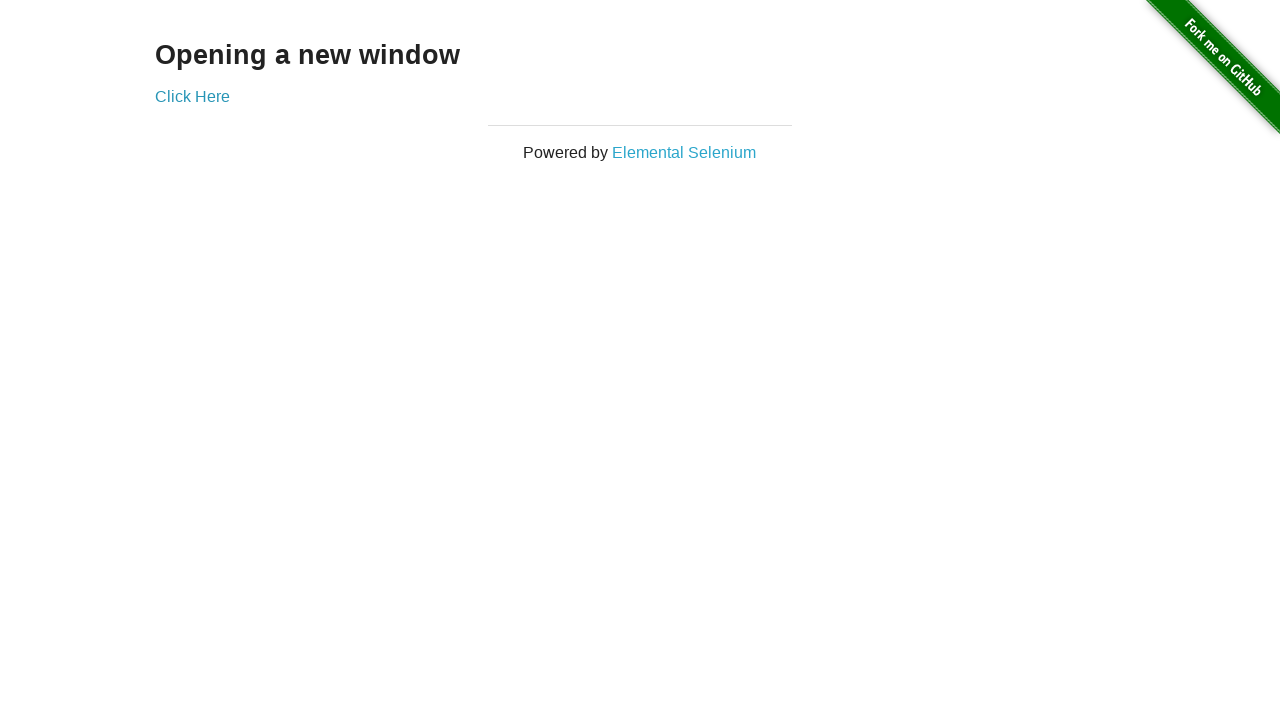

Child window content loaded and verified
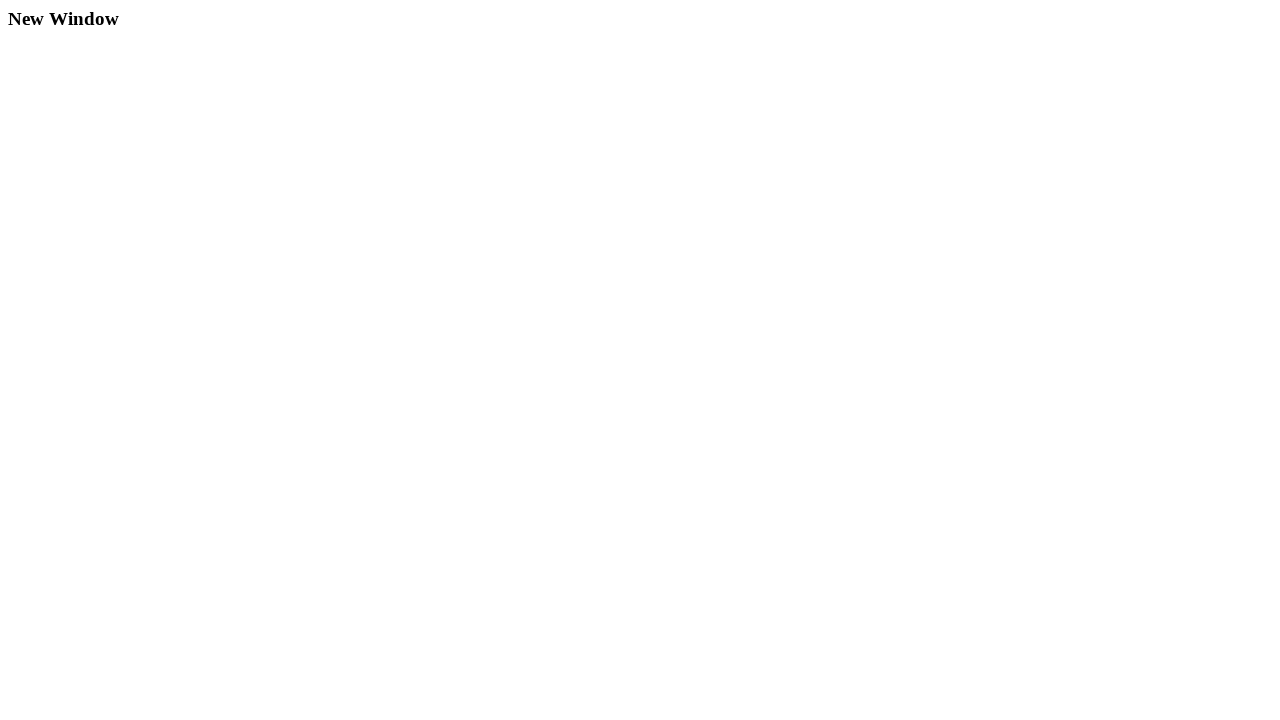

Extracted child window text content: '
  New Window
'
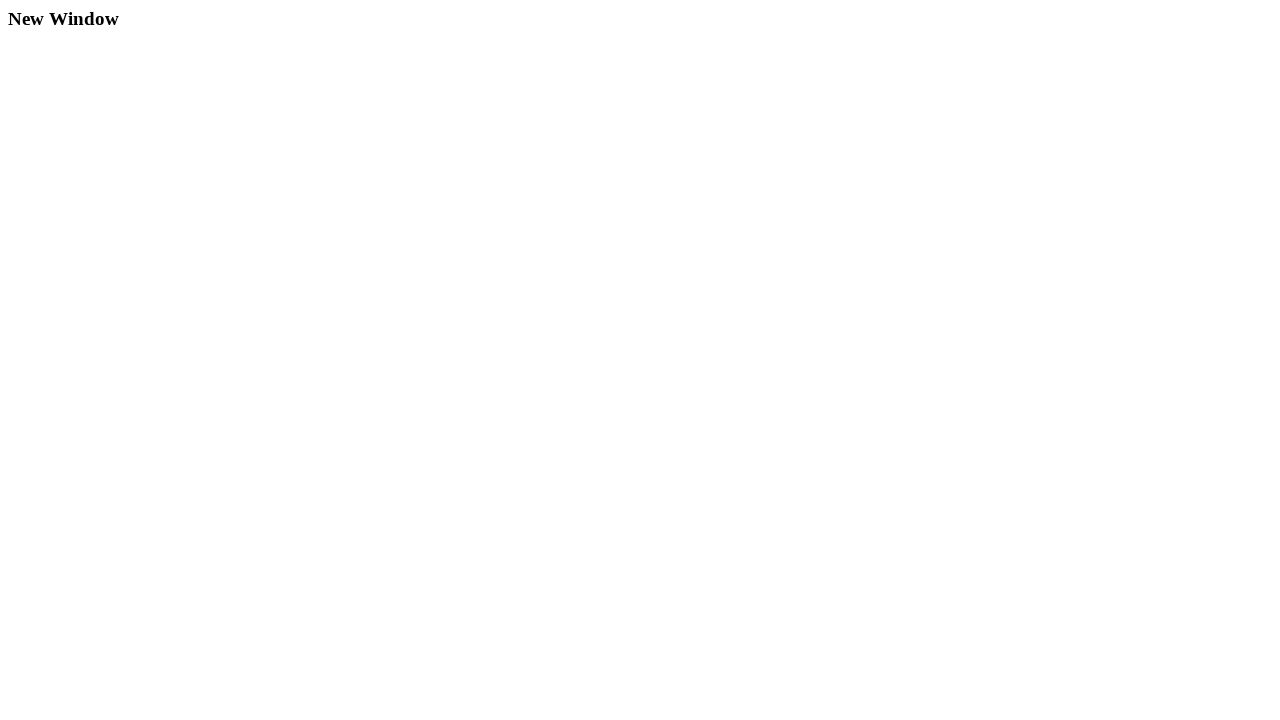

Extracted parent window heading text: 'Opening a new window'
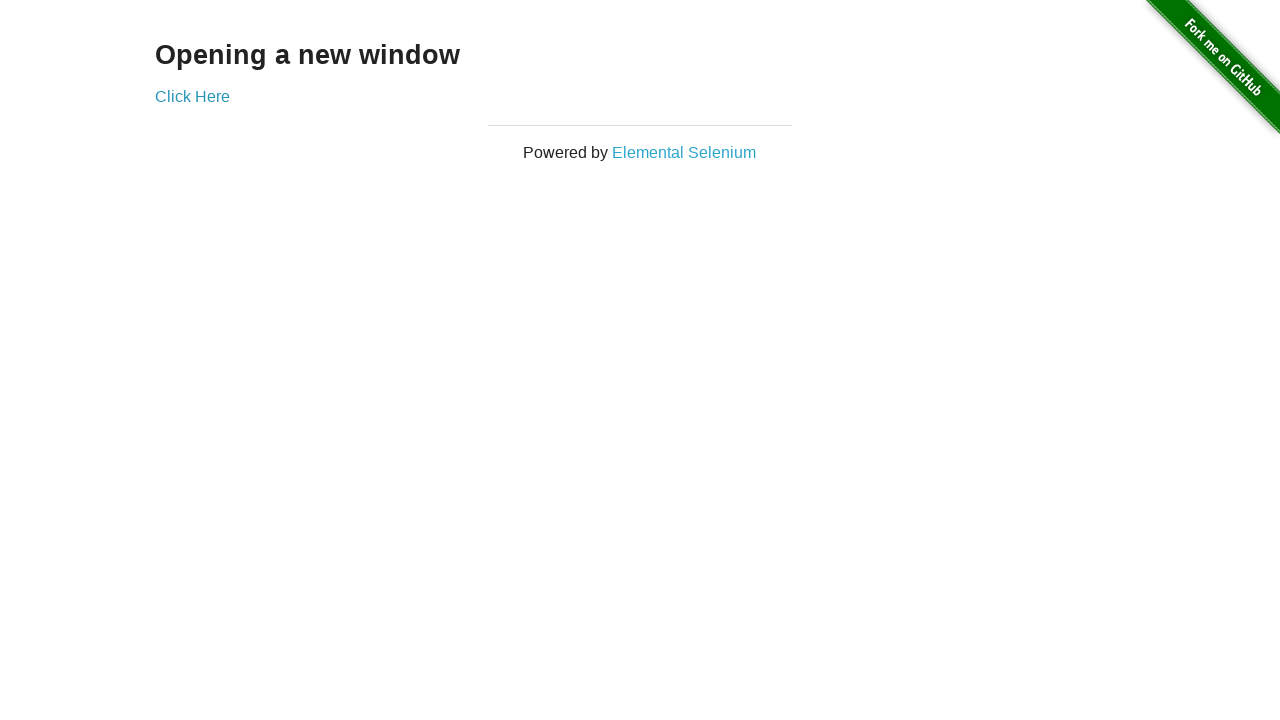

Closed child window
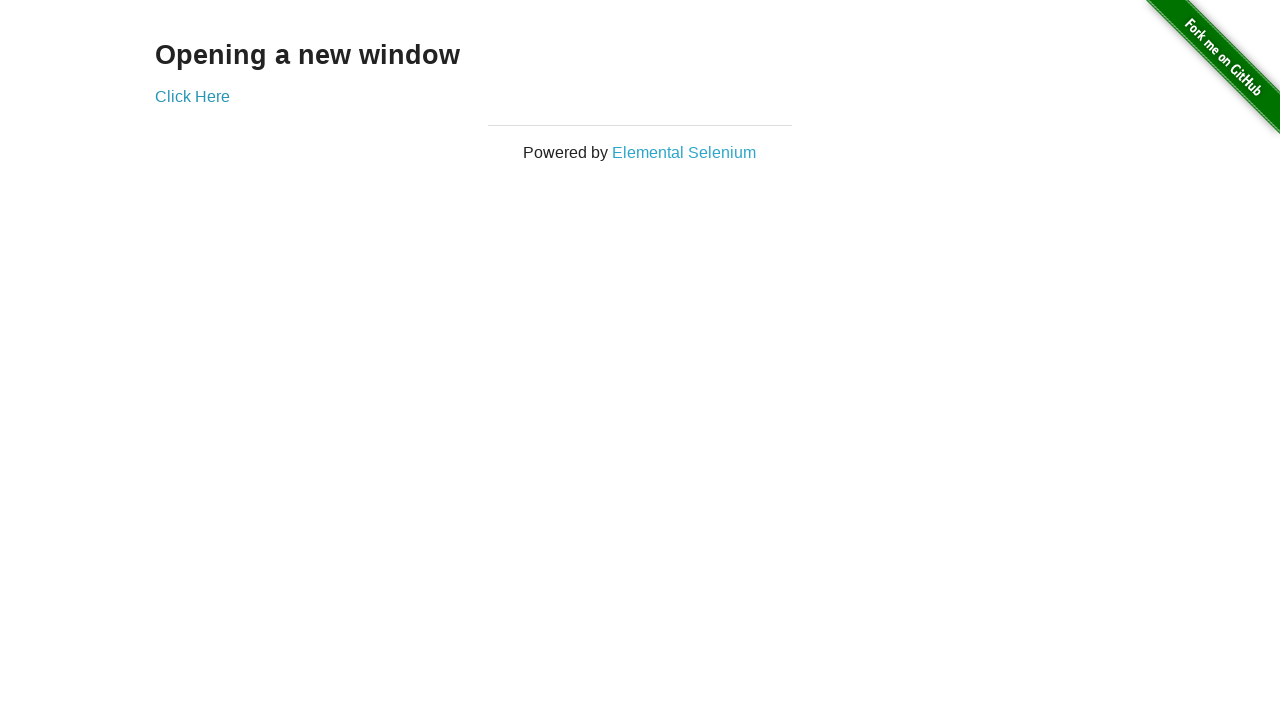

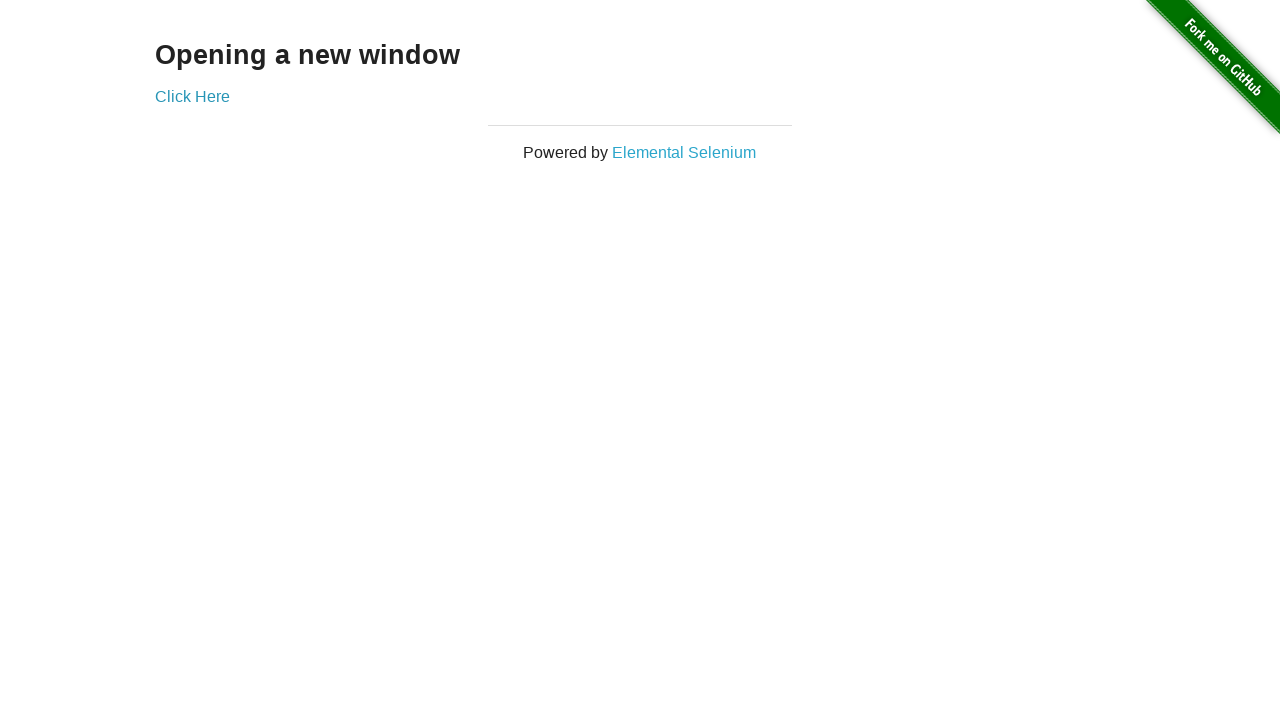